Navigates to the Selenium downloads page and clicks on the download link for the 64-bit Windows IE driver.

Starting URL: https://www.selenium.dev/downloads/

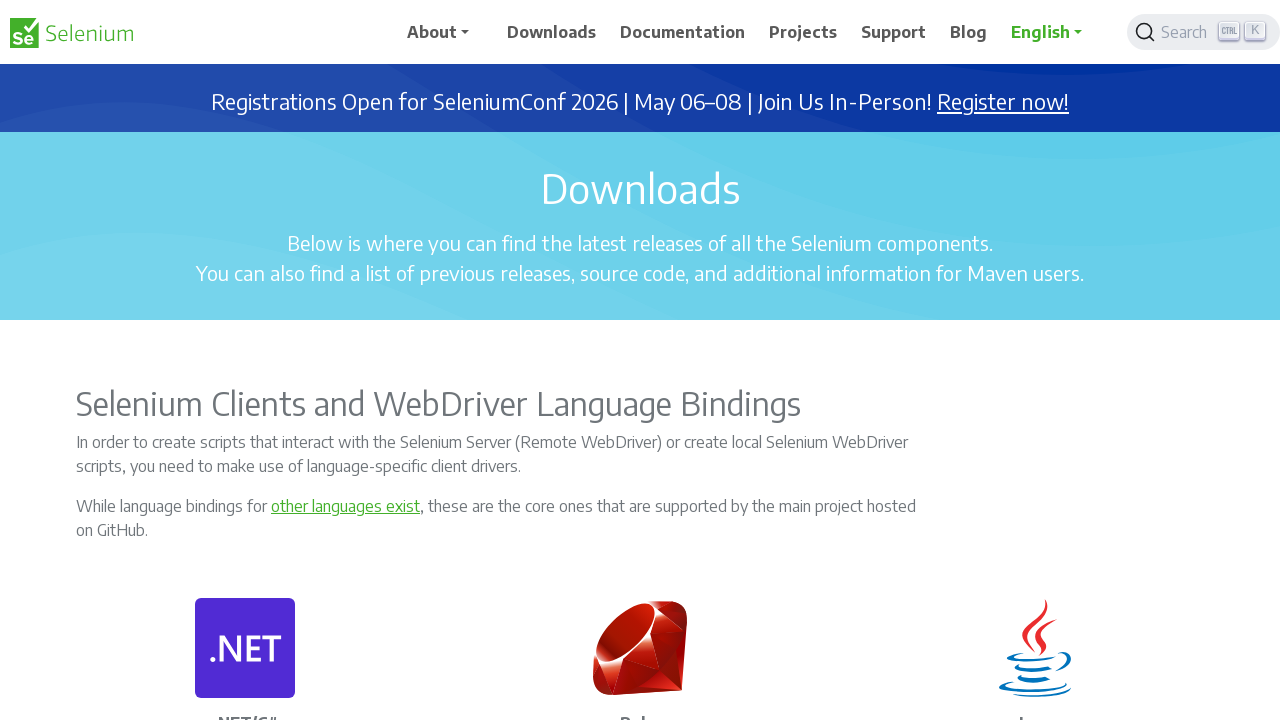

Navigated to Selenium downloads page
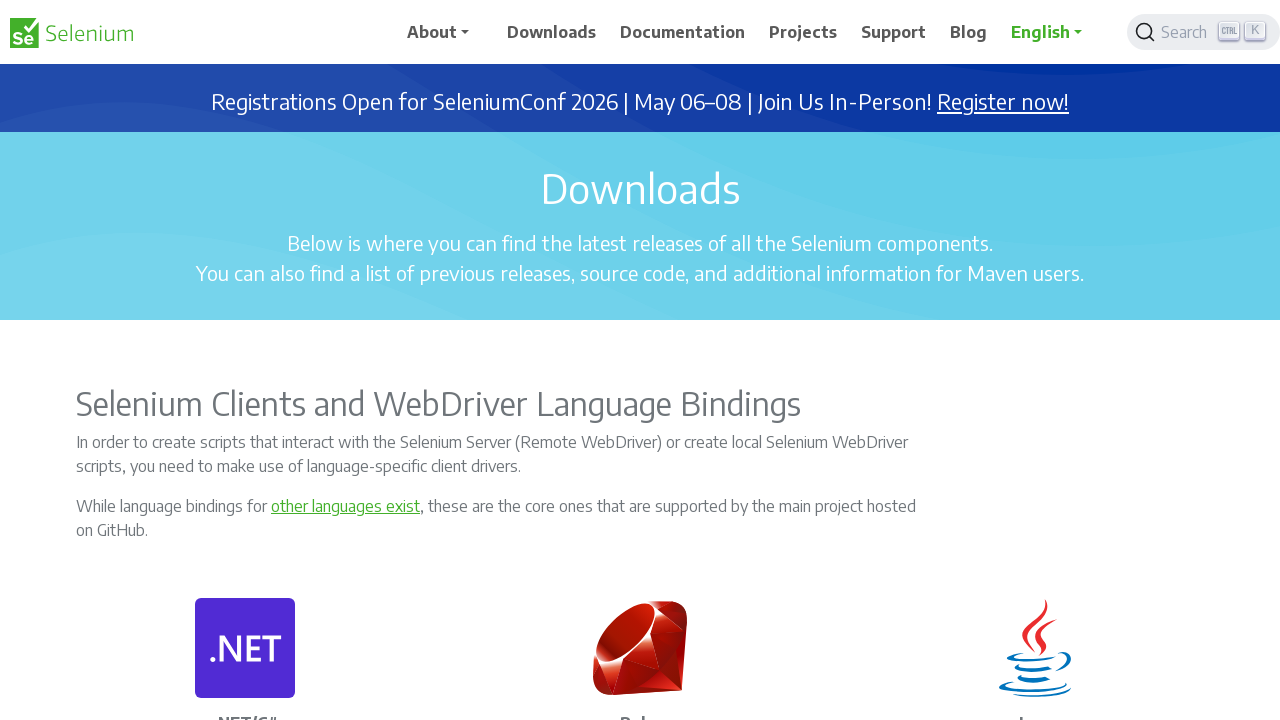

Clicked on 64-bit Windows IE driver download link at (722, 361) on a:has-text('64 bit windows IE')
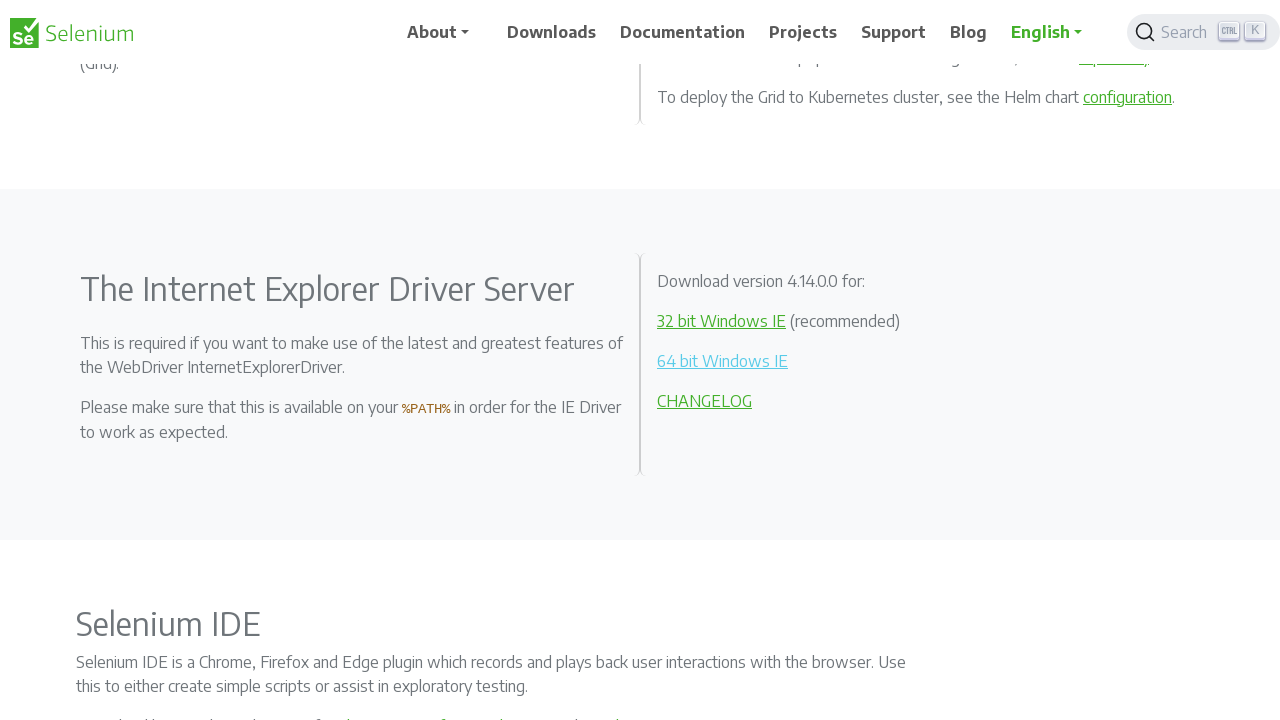

Waited for download to start
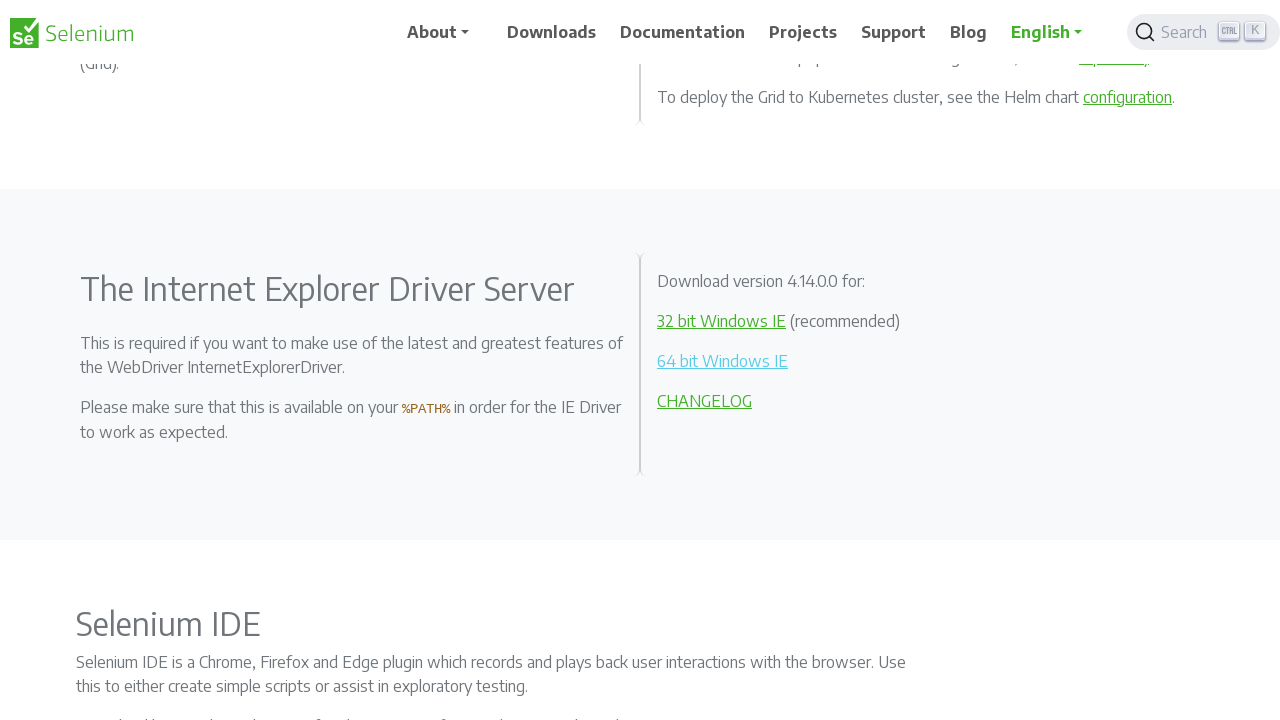

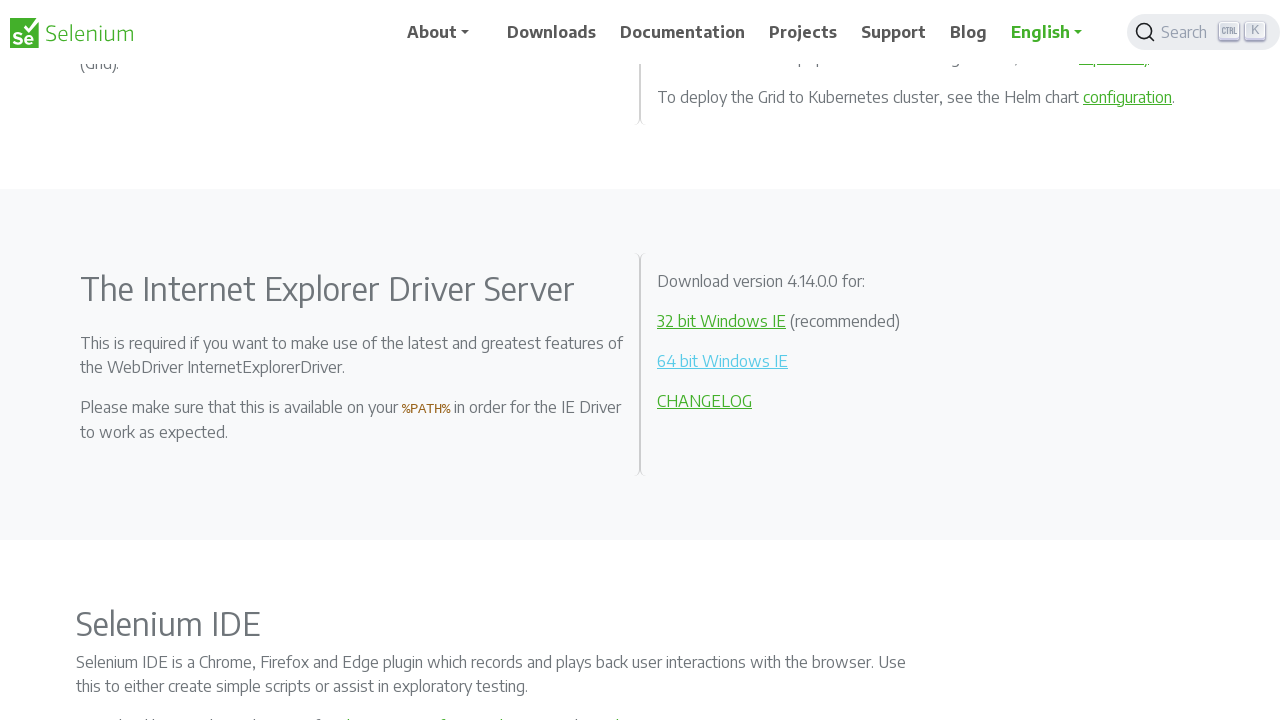